Tests registration form validation by leaving first password field empty and verifying error message

Starting URL: http://sharelane.com/cgi-bin/register.py?page=1&zip_code=12345

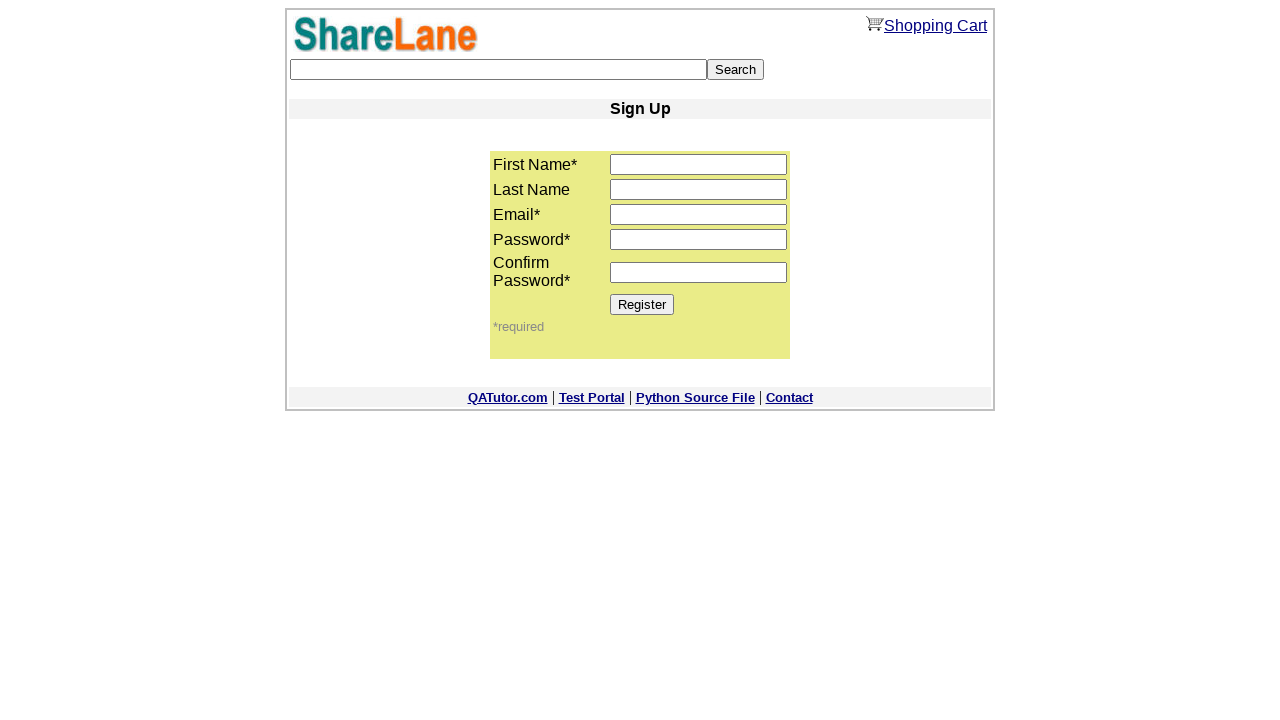

Filled first name field with 'Vera' on input[name='first_name']
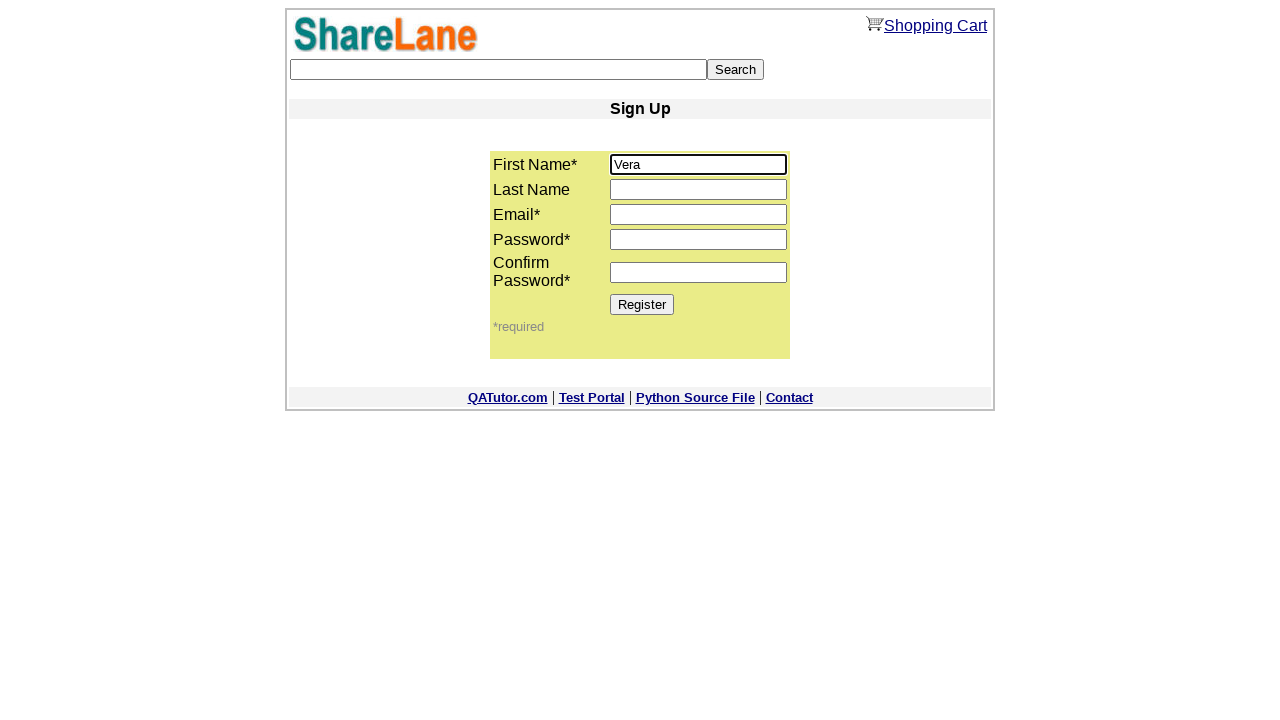

Filled last name field with 'Ivanova' on input[name='last_name']
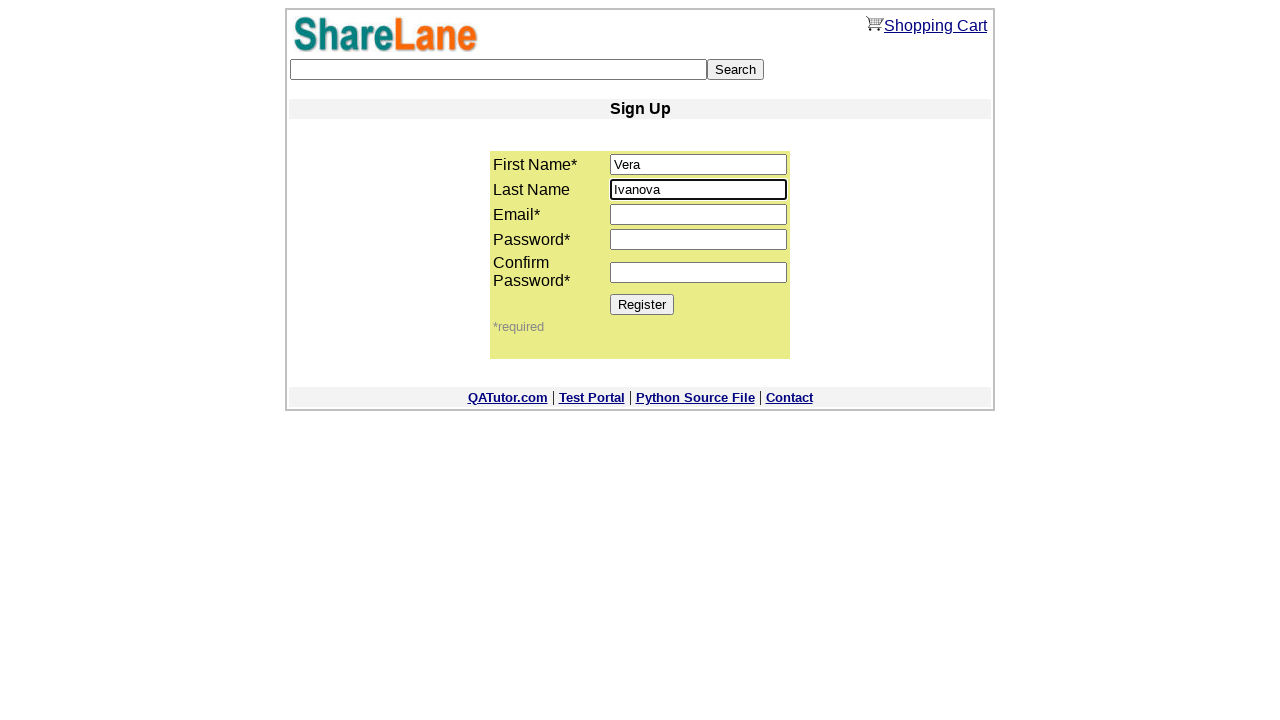

Filled email field with 'test@test.com' on input[name='email']
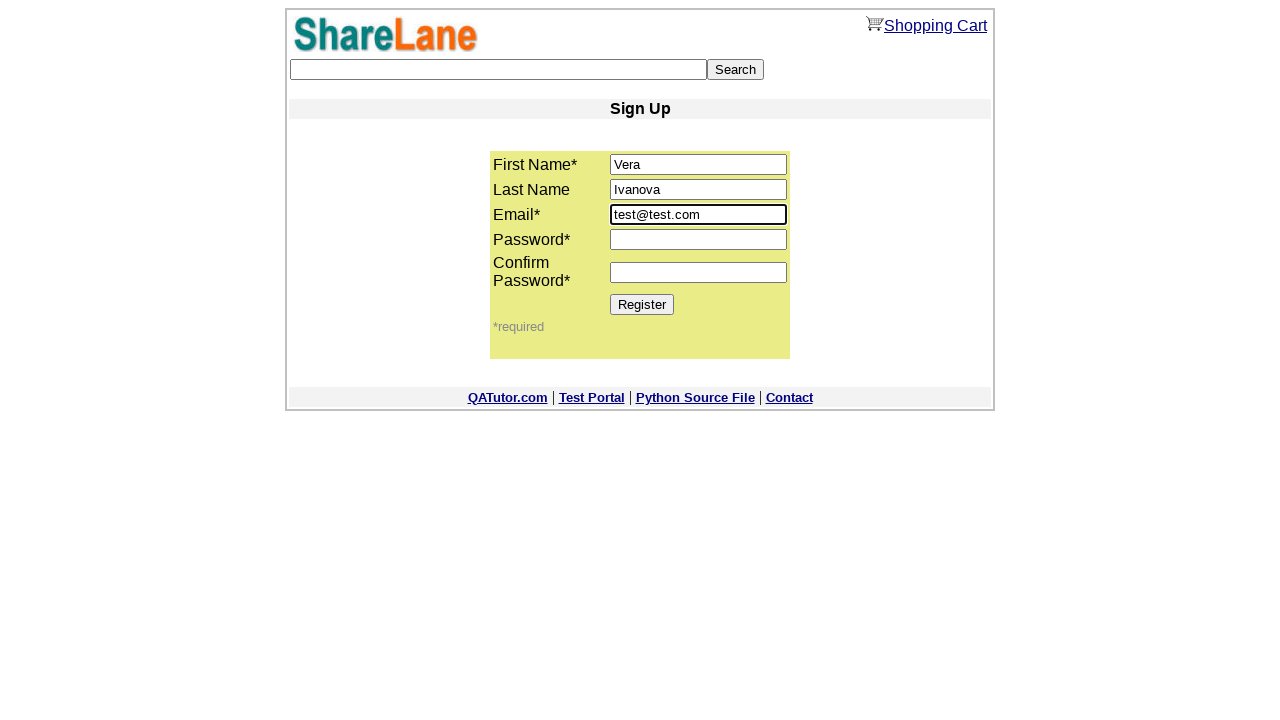

Filled password2 field with '1234', leaving password1 empty on input[name='password2']
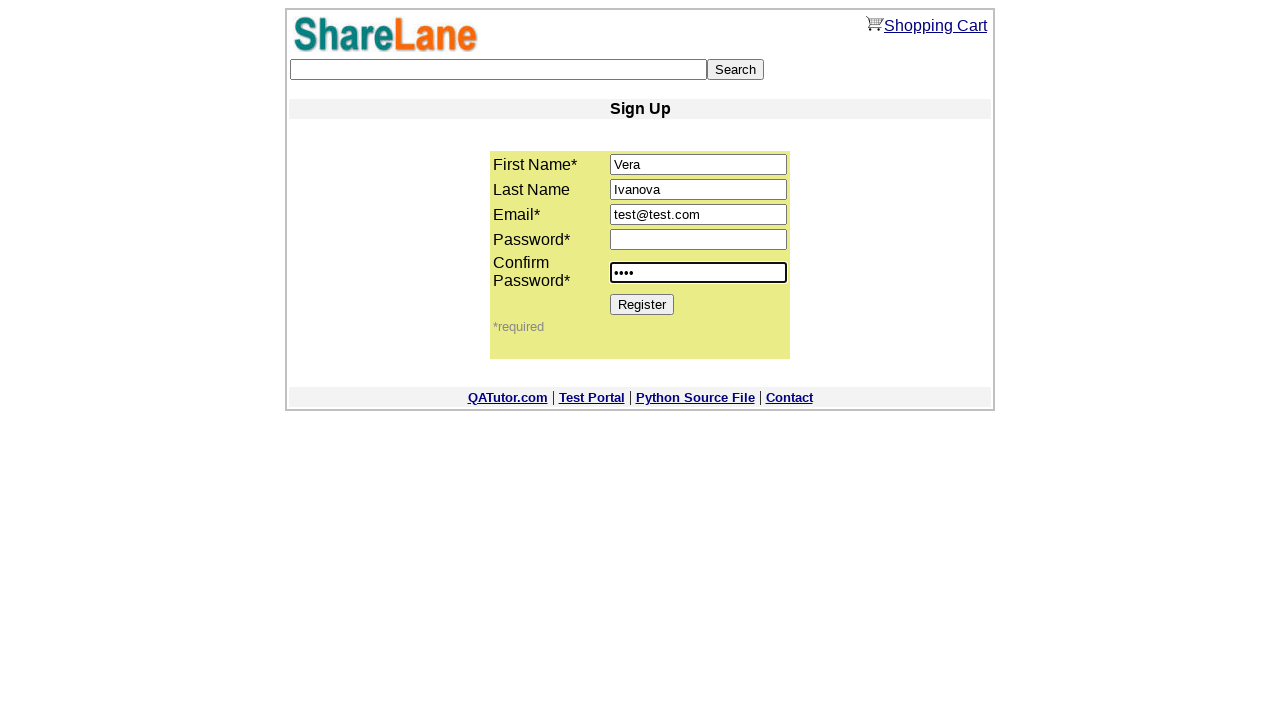

Clicked Register button with empty password1 field at (642, 304) on [value='Register']
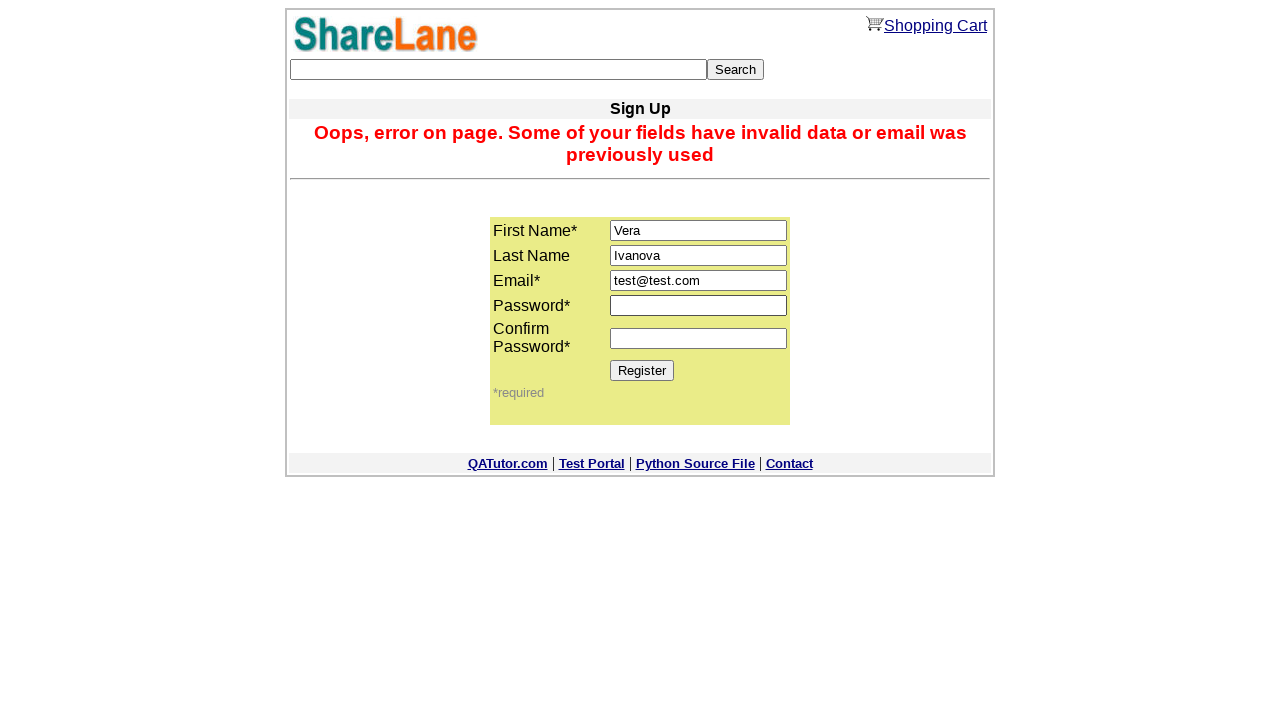

Error message appeared validating empty password field
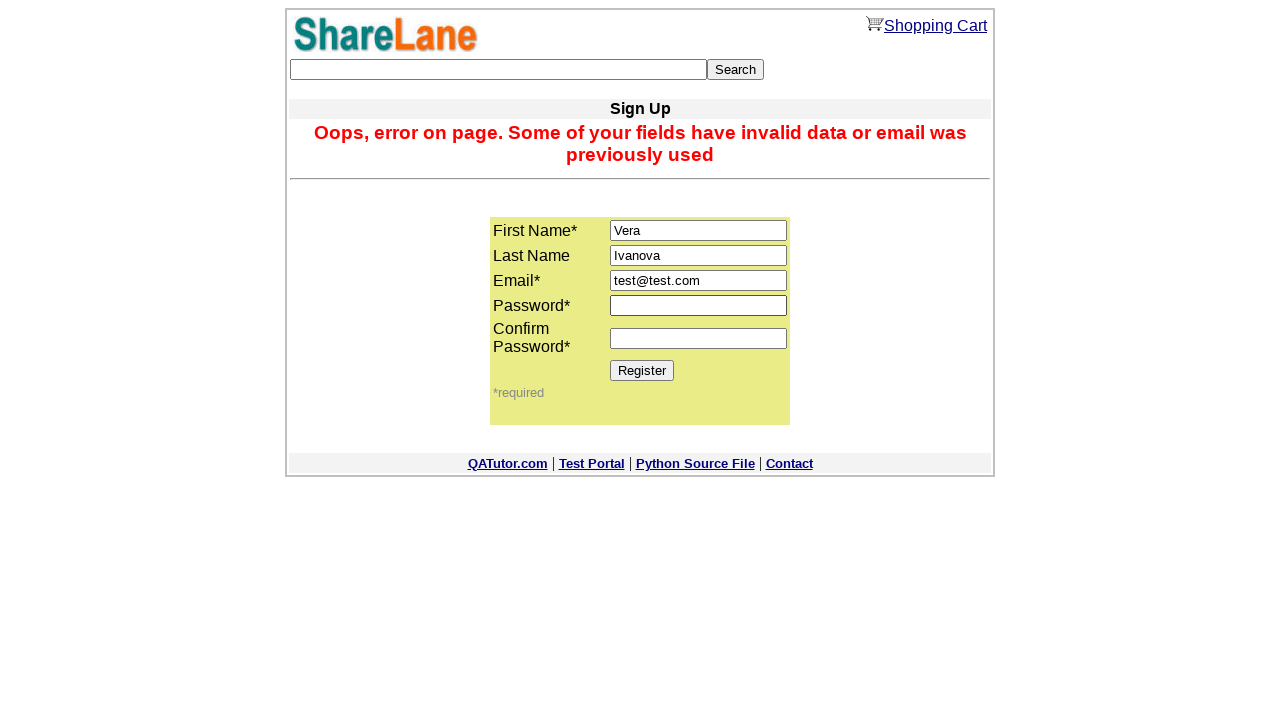

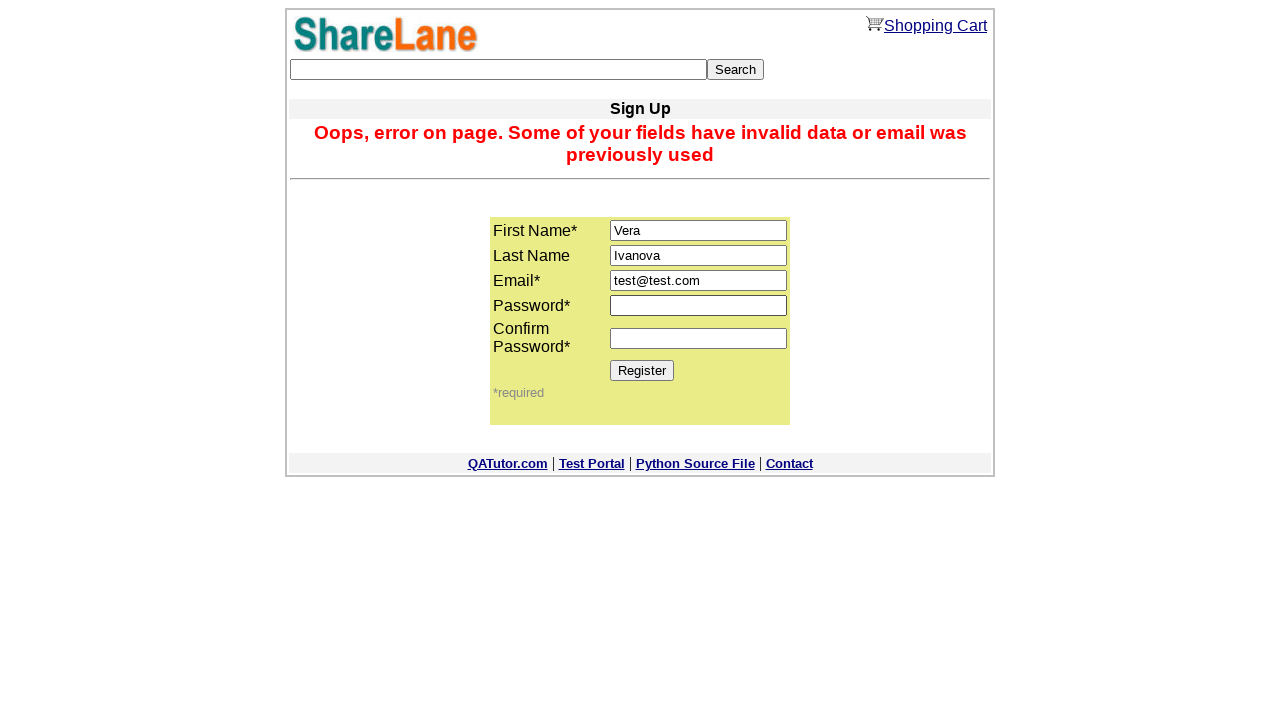